Tests filtering products by vendor (Oracle, then adding Eclipse Foundation) and verifies only selected vendor products are shown

Starting URL: https://jdkcomparison.com/

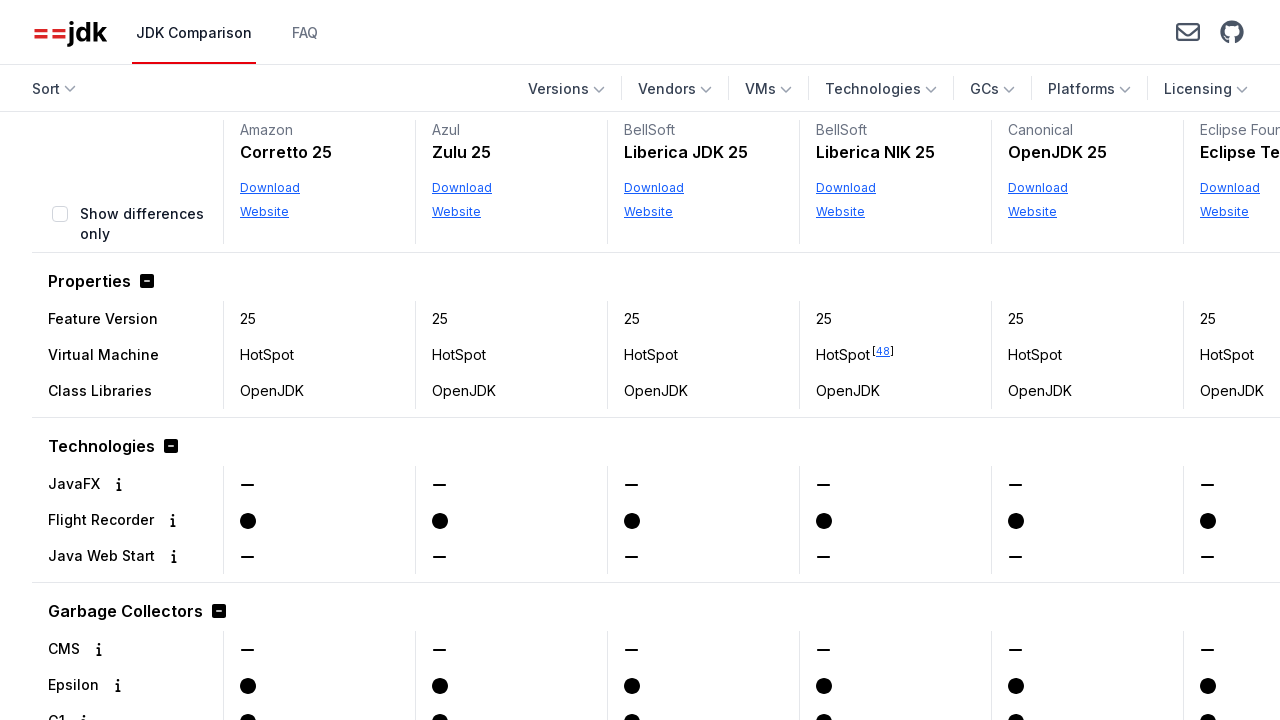

Clicked Vendors filter button at (675, 89) on internal:role=button[name="Vendors"s]
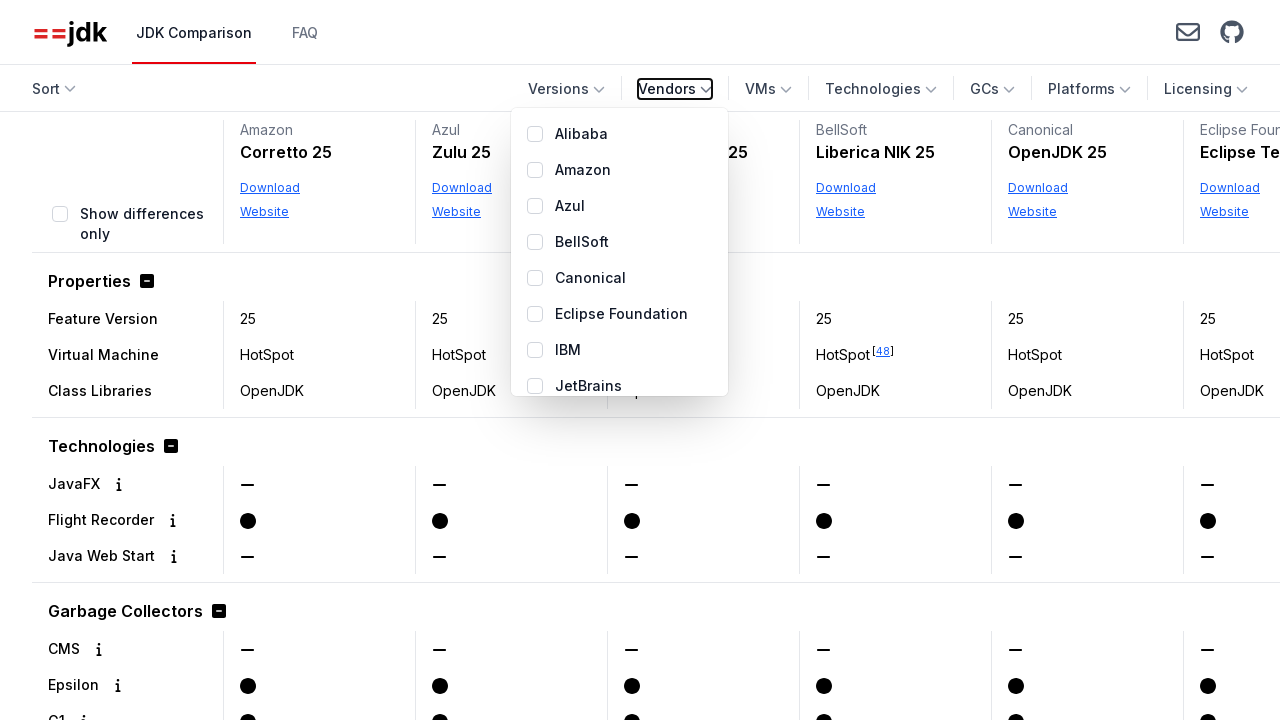

Located Selectable Vendors form
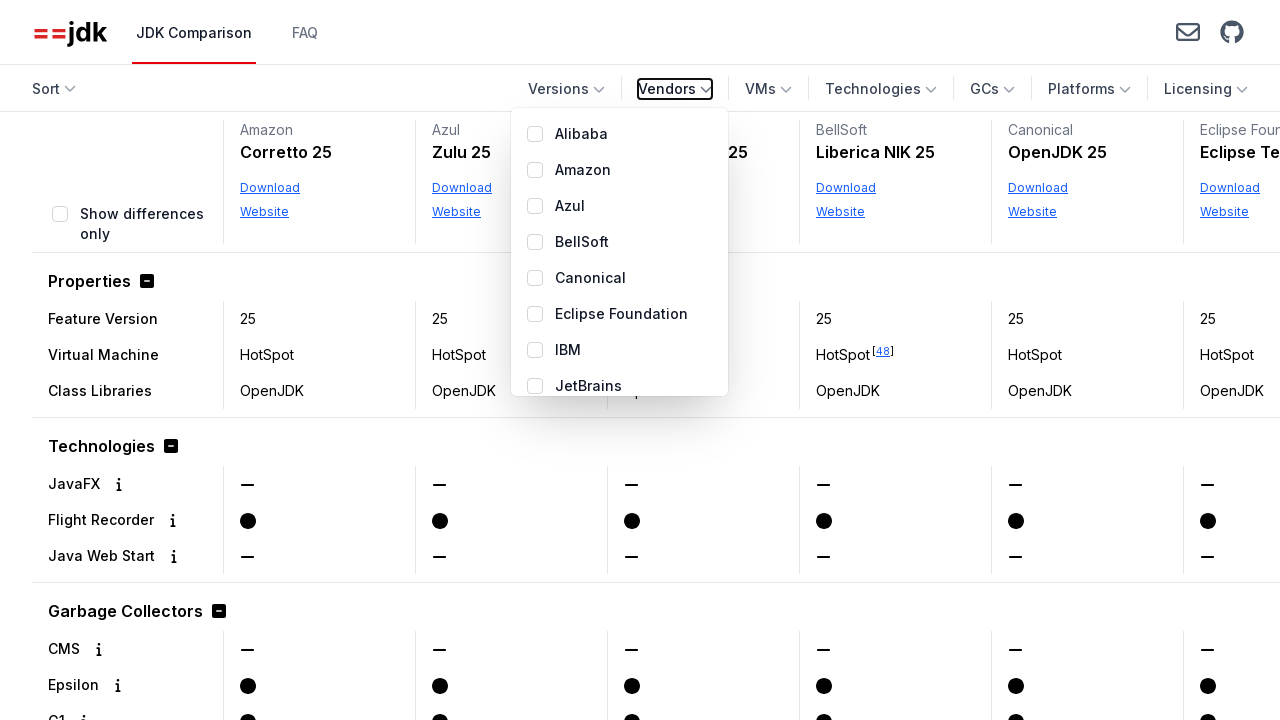

Selected Oracle vendor checkbox at (535, 298) on internal:role=form[name="Selectable Vendors"i] >> internal:role=checkbox[name="O
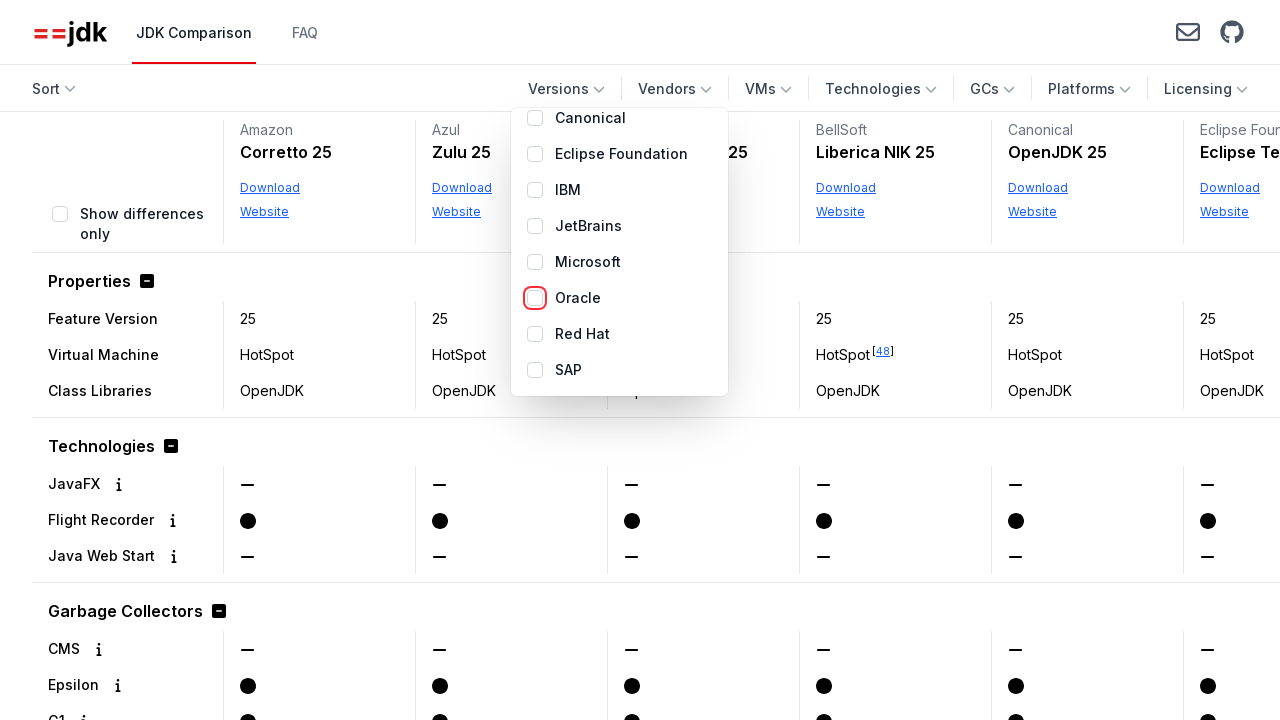

Closed Vendors filter dropdown after selecting Oracle at (662, 89) on internal:role=button[name="Vendors 1"s]
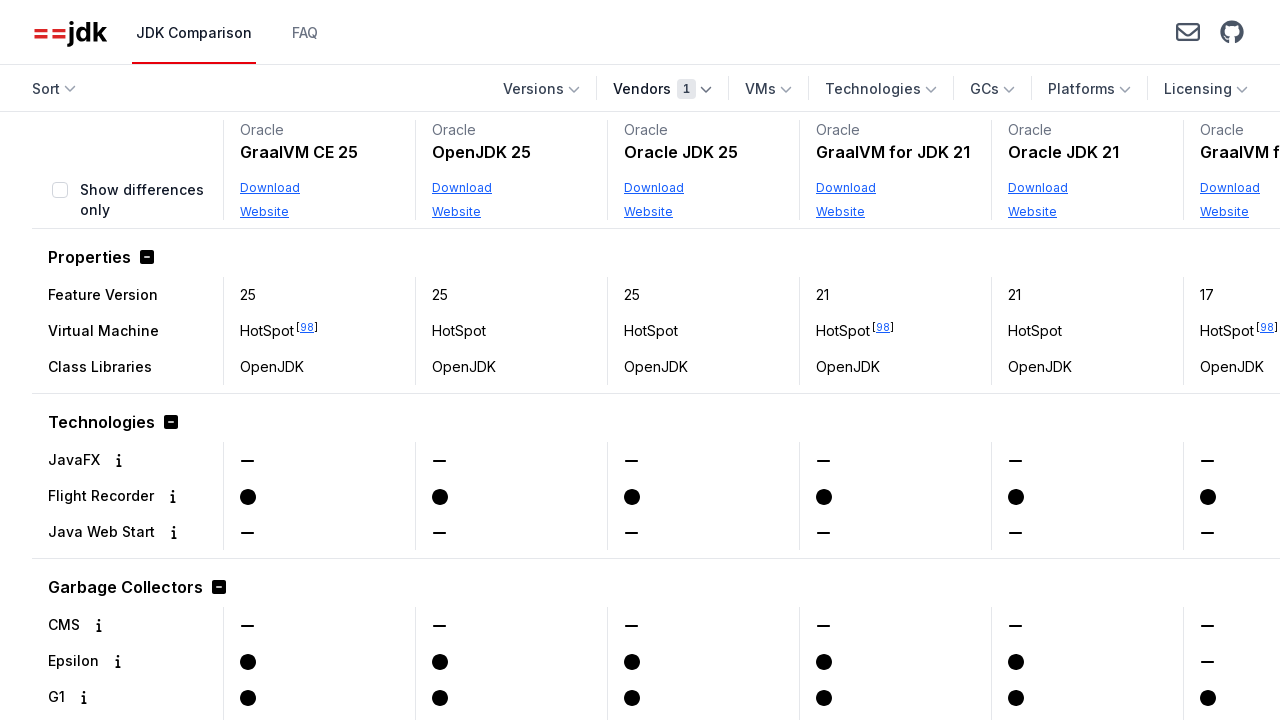

Retrieved product vendor list
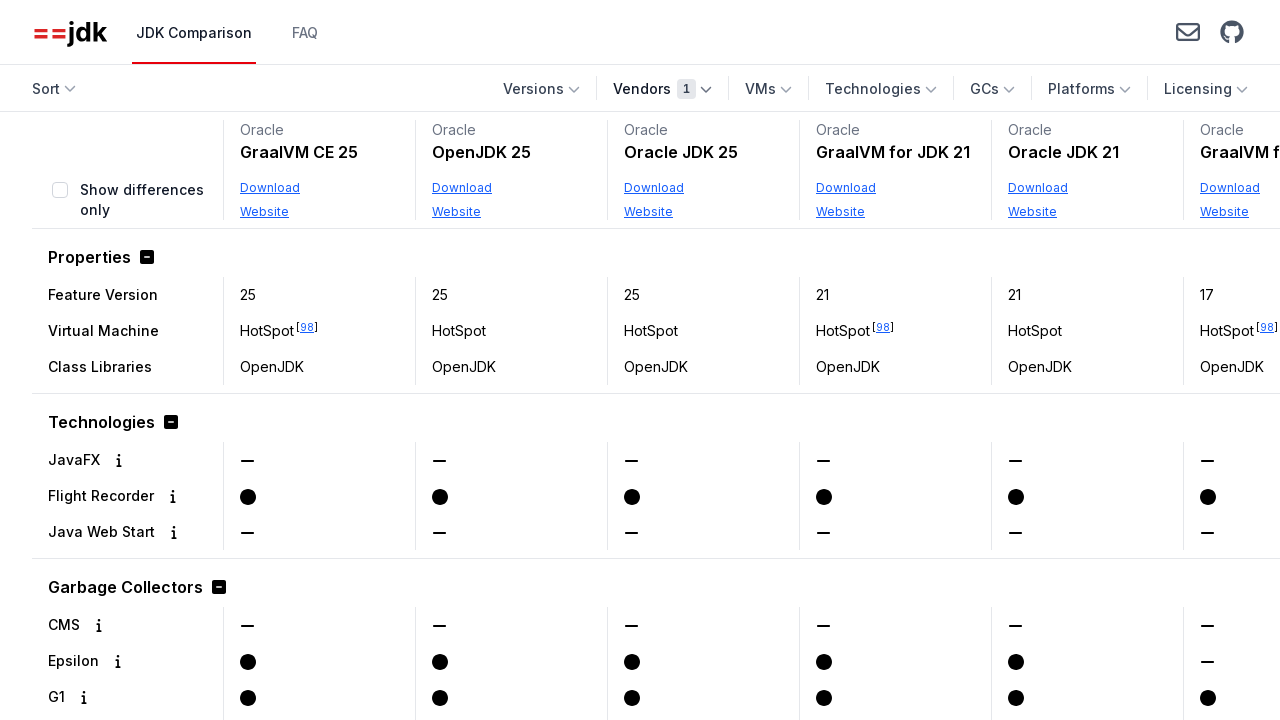

Verified only 1 vendor is shown in filtered results
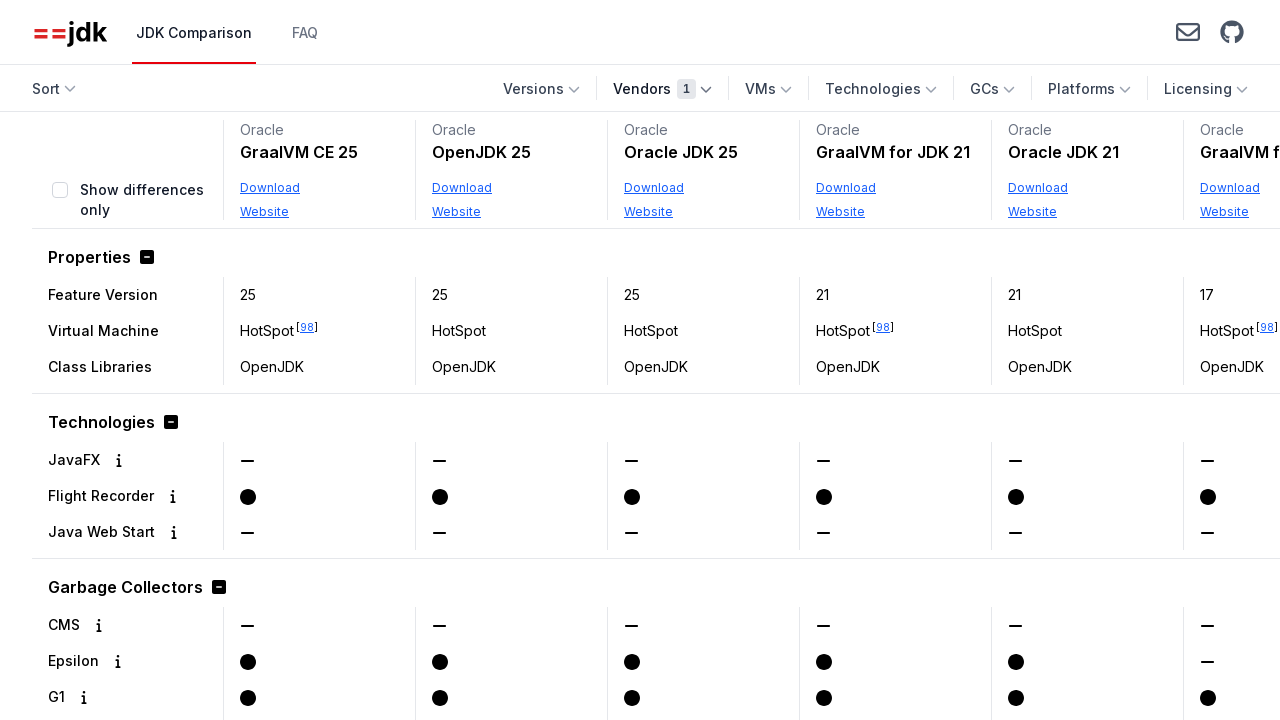

Verified Oracle is the shown vendor
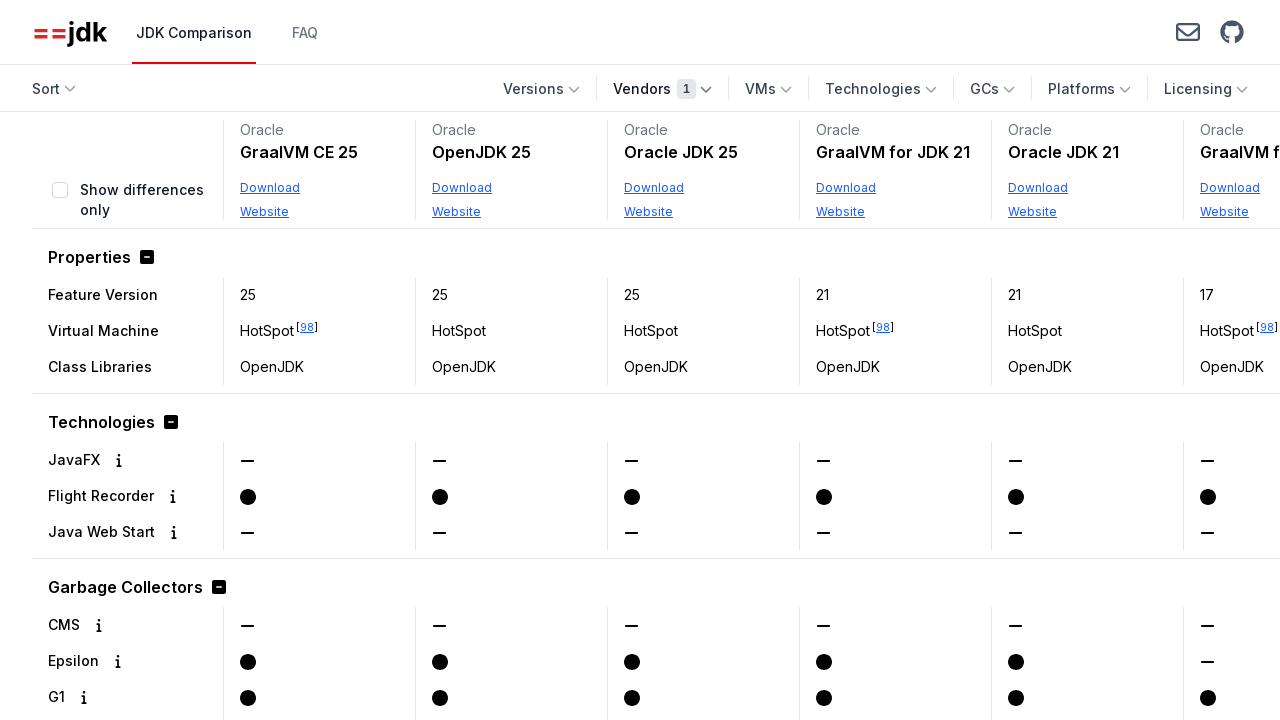

Opened Vendors filter dropdown again at (662, 89) on internal:role=button[name="Vendors 1"s]
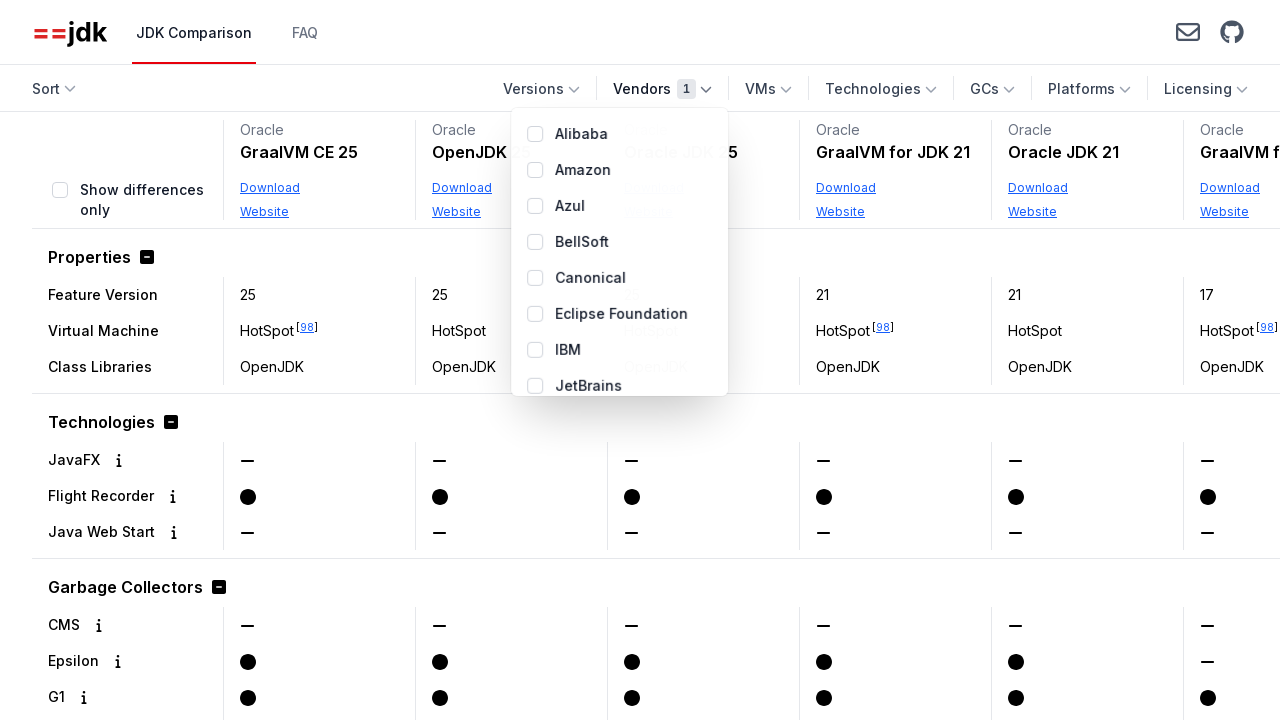

Selected Eclipse Foundation vendor checkbox at (535, 314) on internal:role=form[name="Selectable Vendors"i] >> internal:role=checkbox[name="E
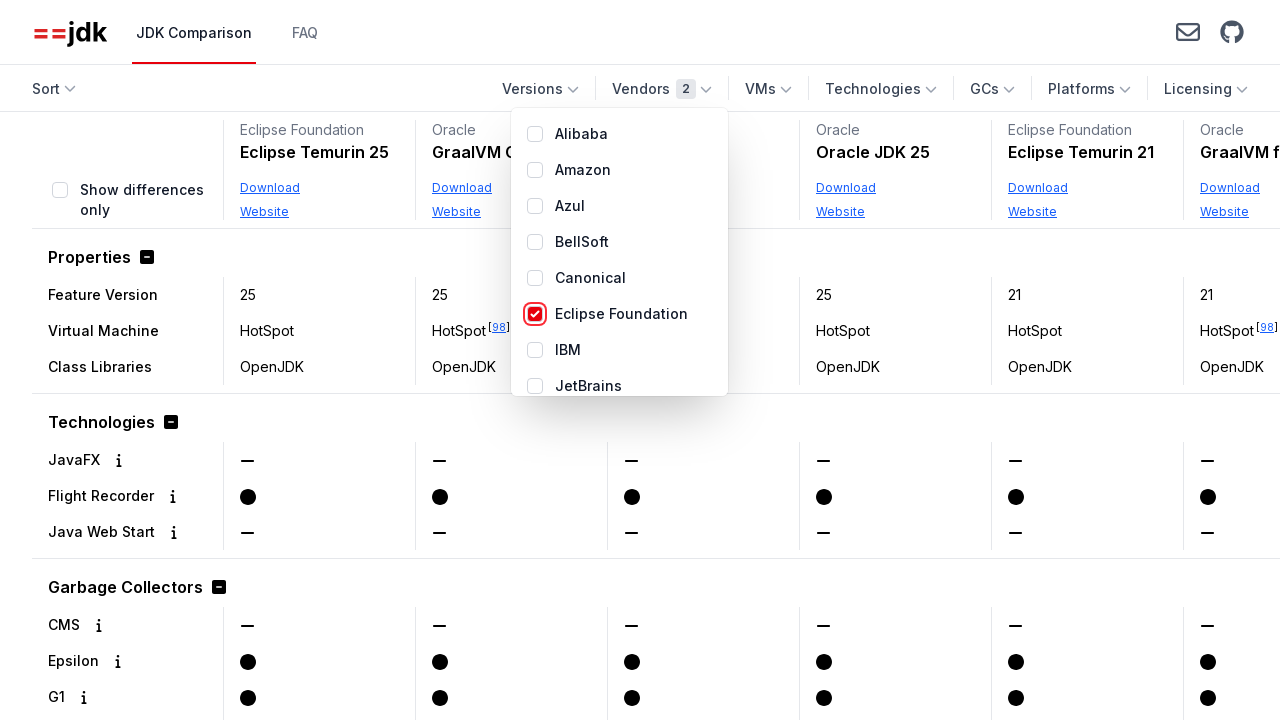

Closed Vendors filter dropdown after adding Eclipse Foundation at (662, 89) on internal:role=button[name="Vendors 2"s]
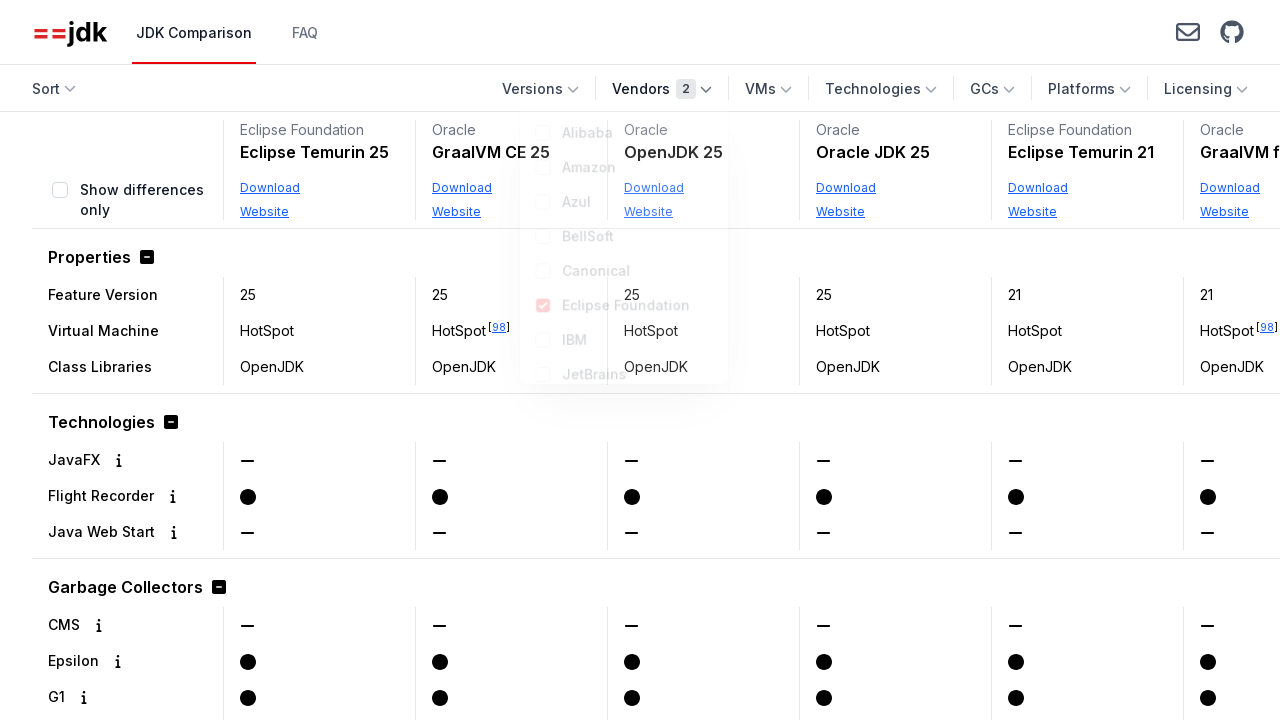

Retrieved updated product vendor list
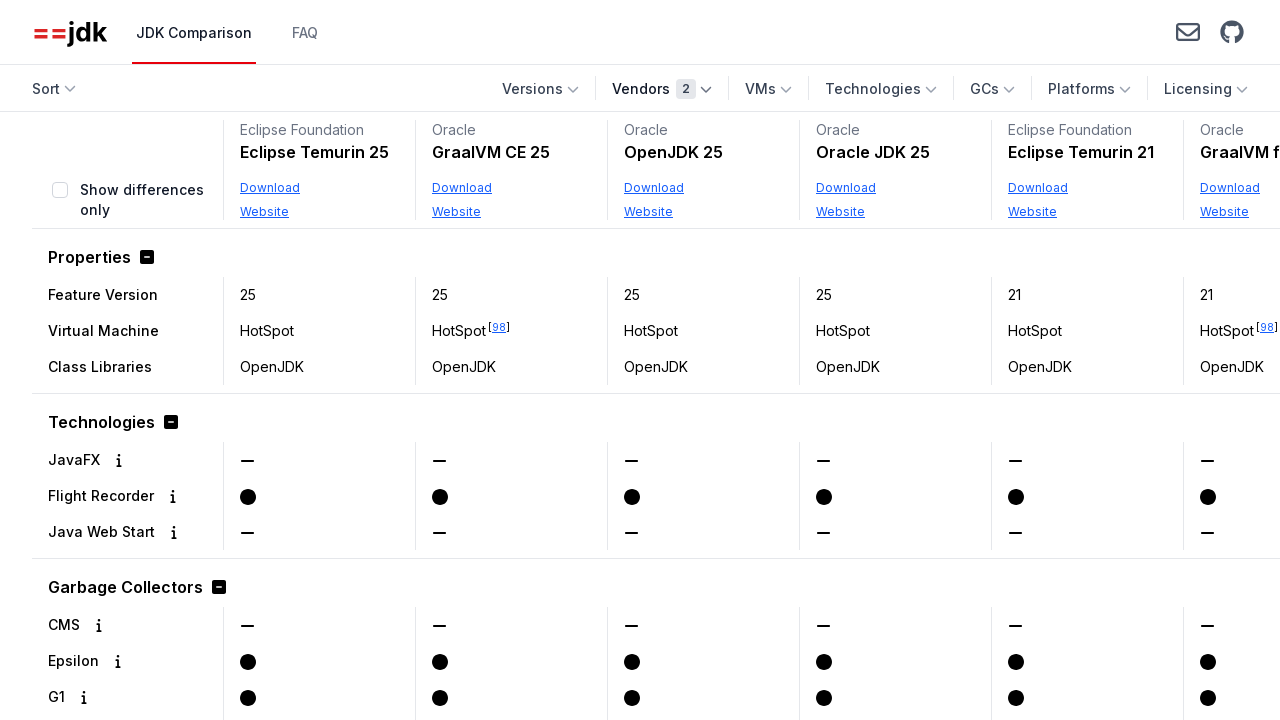

Verified 2 vendors are now shown in filtered results
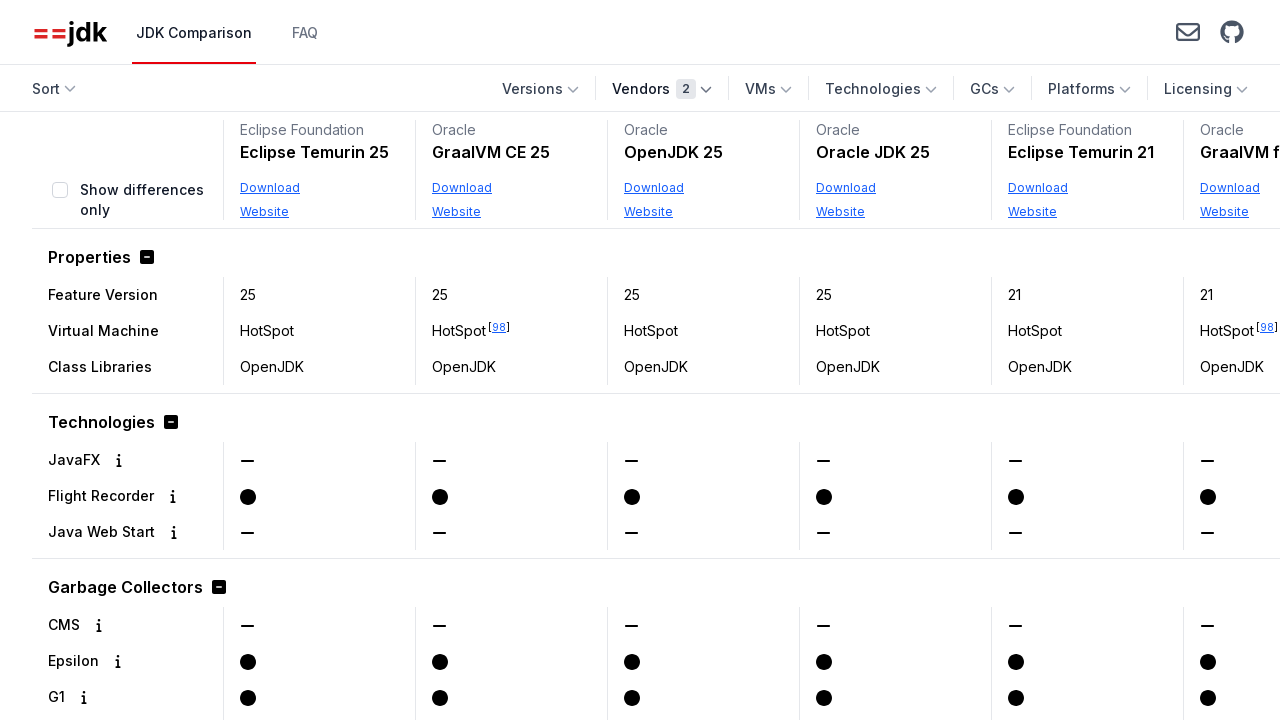

Verified Oracle is still in the filtered results
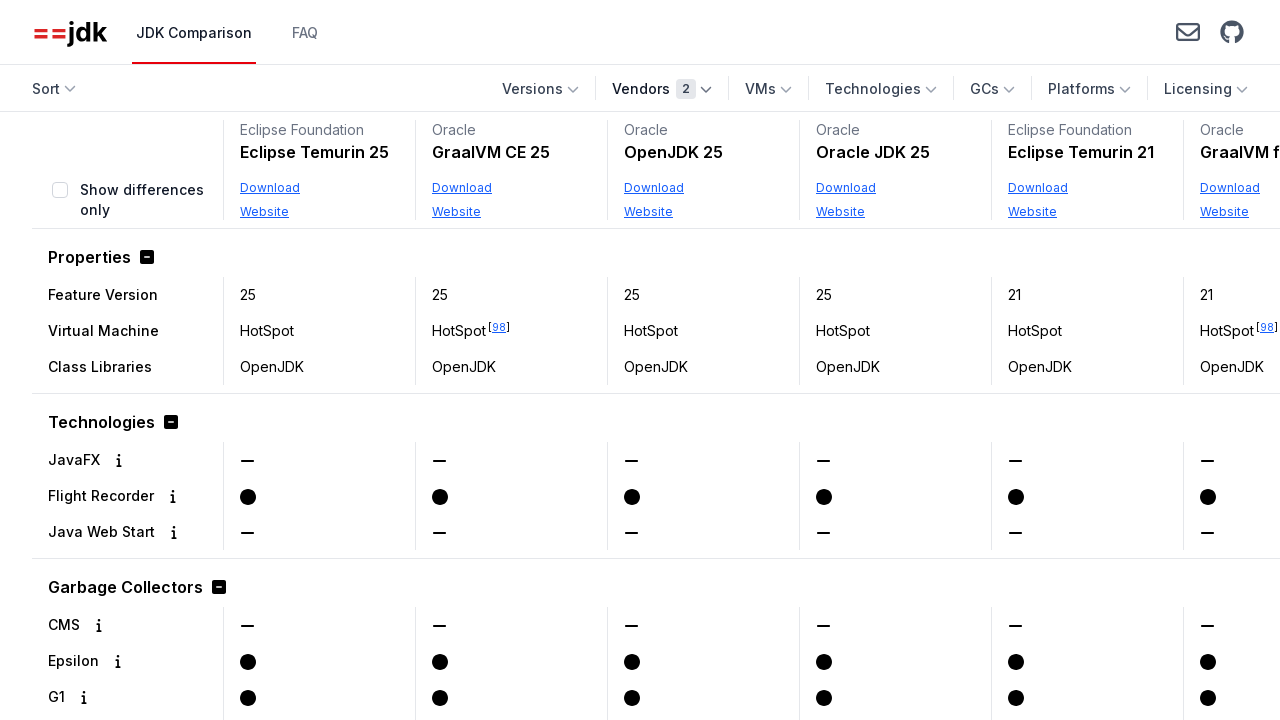

Verified Eclipse Foundation is in the filtered results
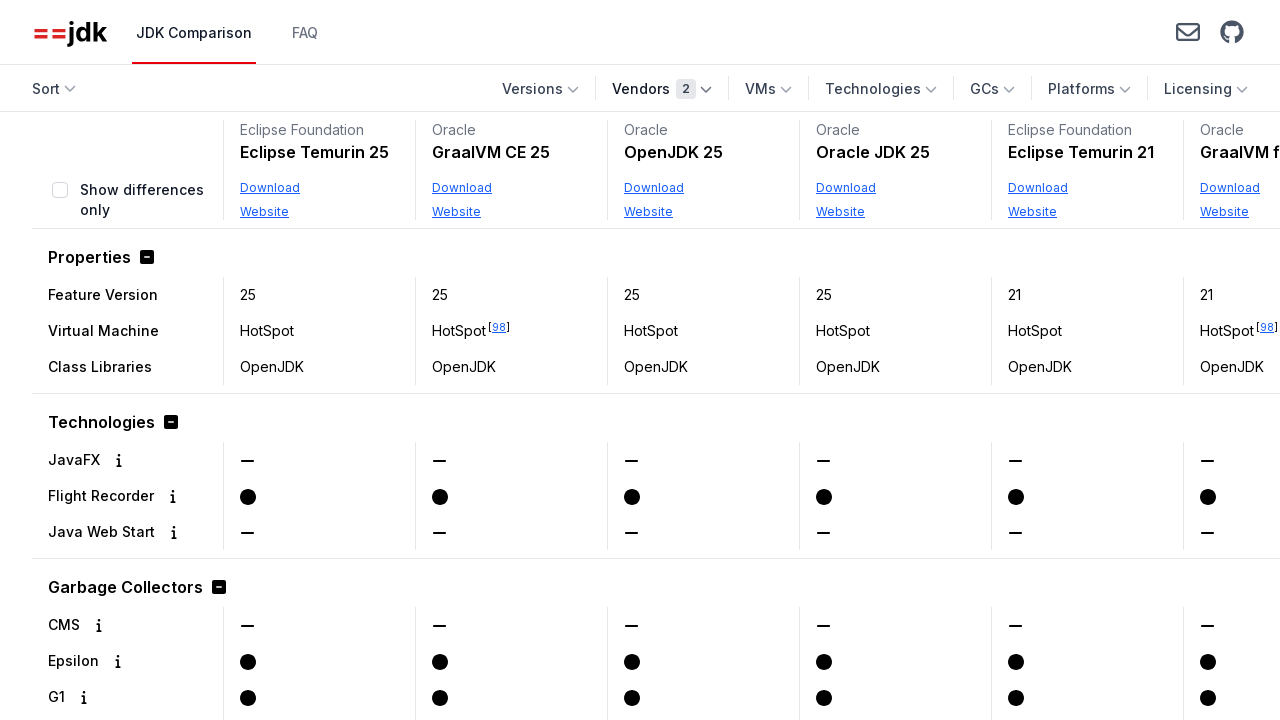

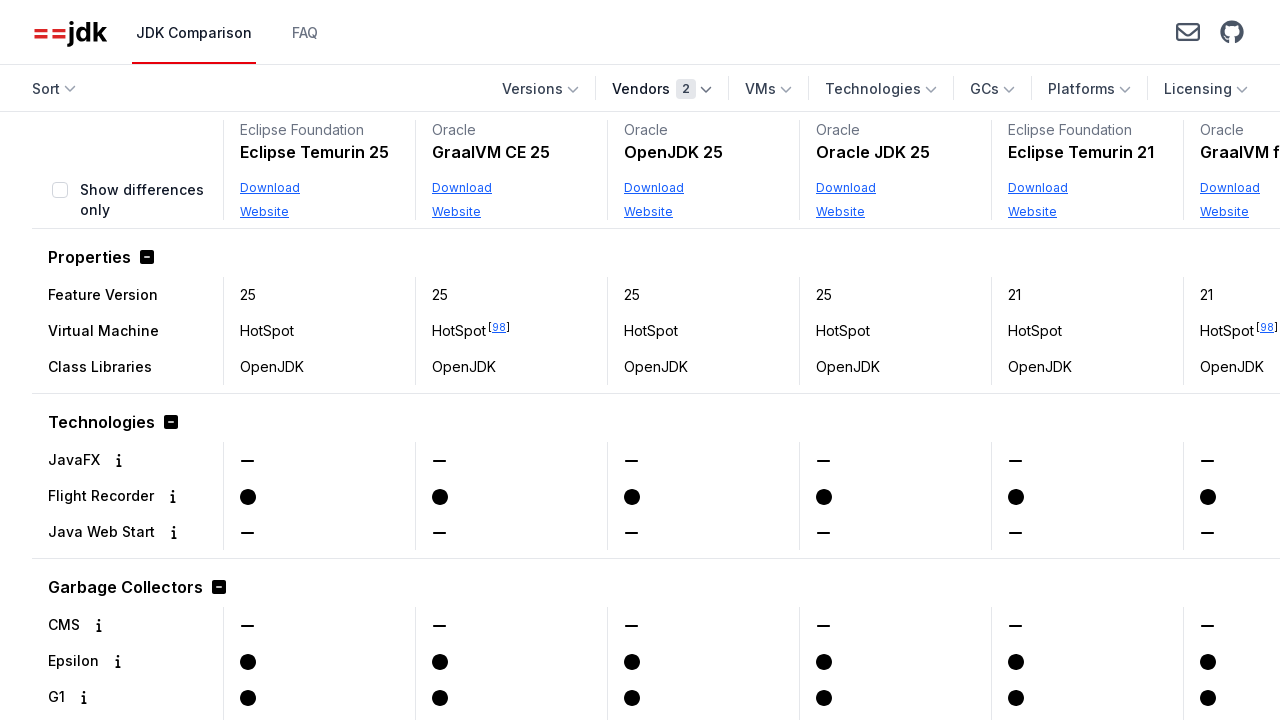